Tests clicking a link on the status codes page and verifying navigation to the 200 status code page

Starting URL: https://the-internet.herokuapp.com/status_codes

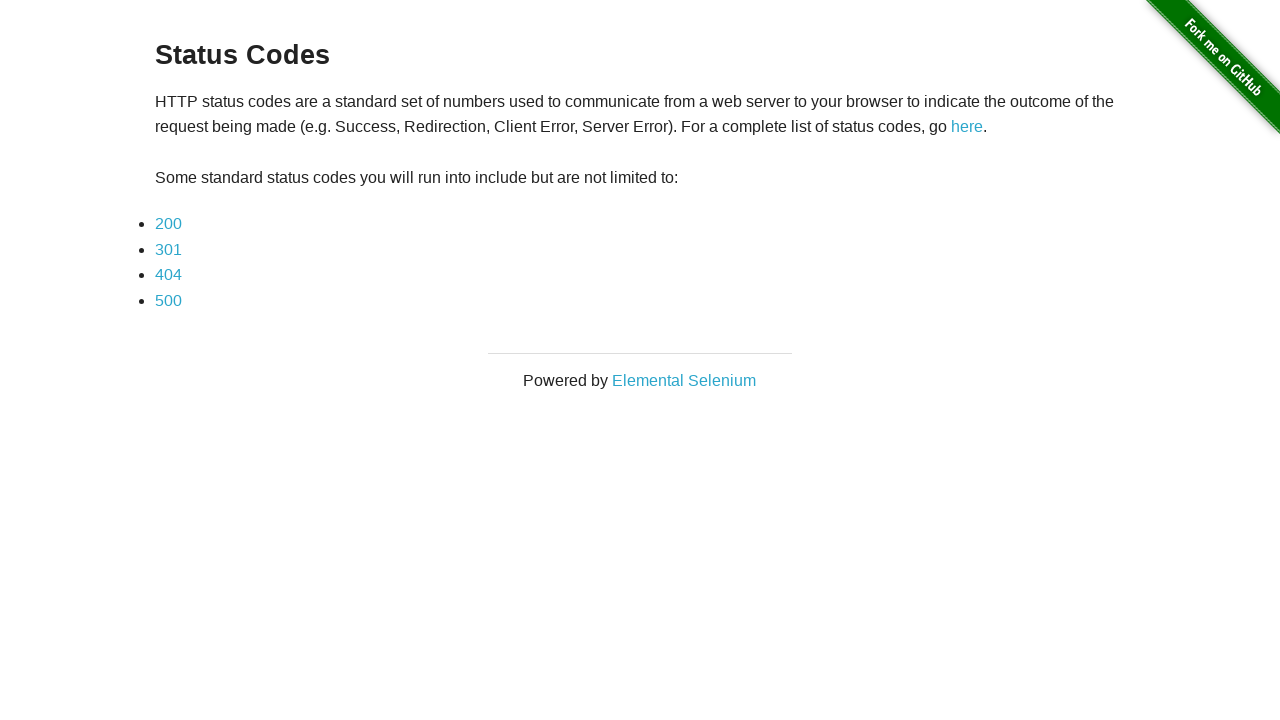

Clicked the first link in a list item on the status codes page at (168, 224) on li a
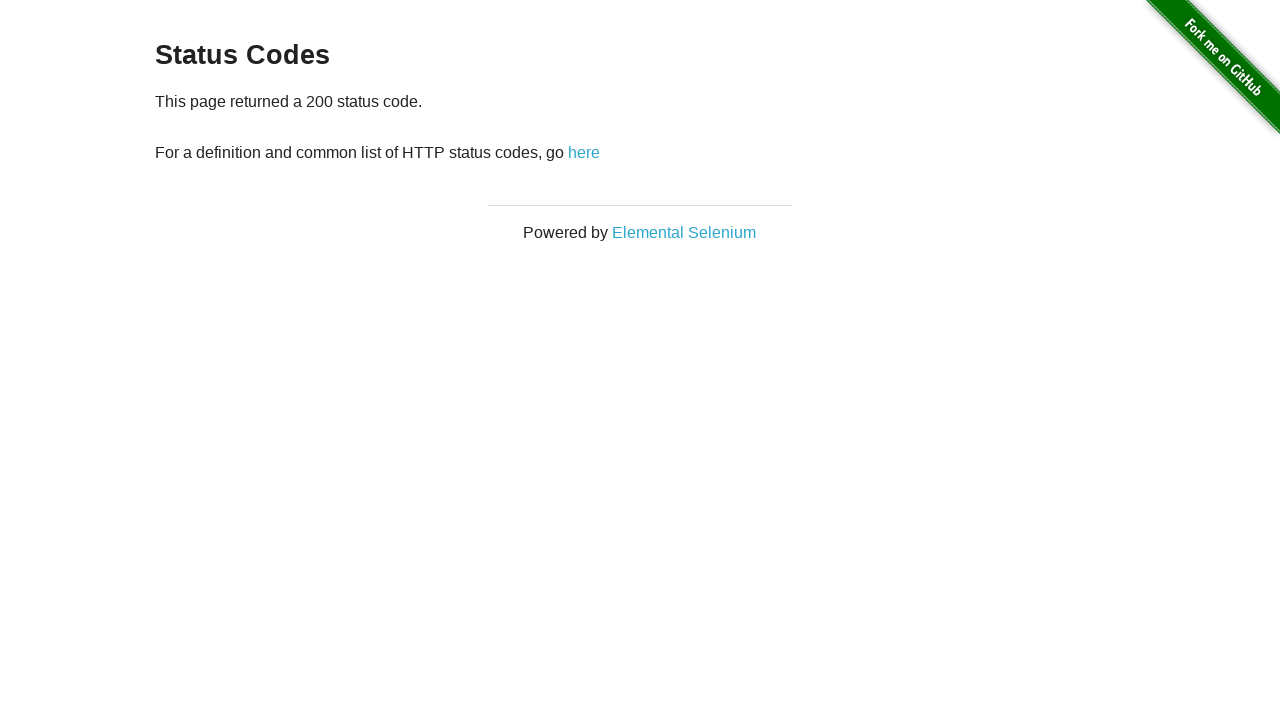

Verified navigation to the 200 status code page
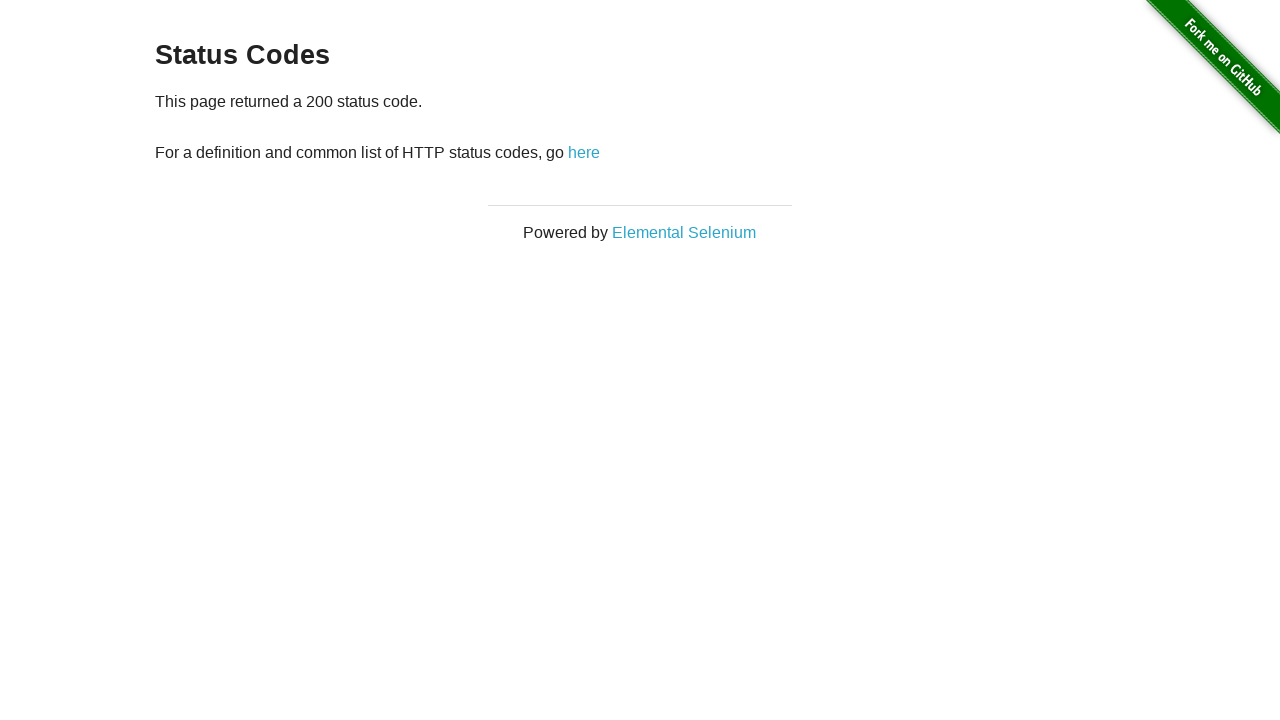

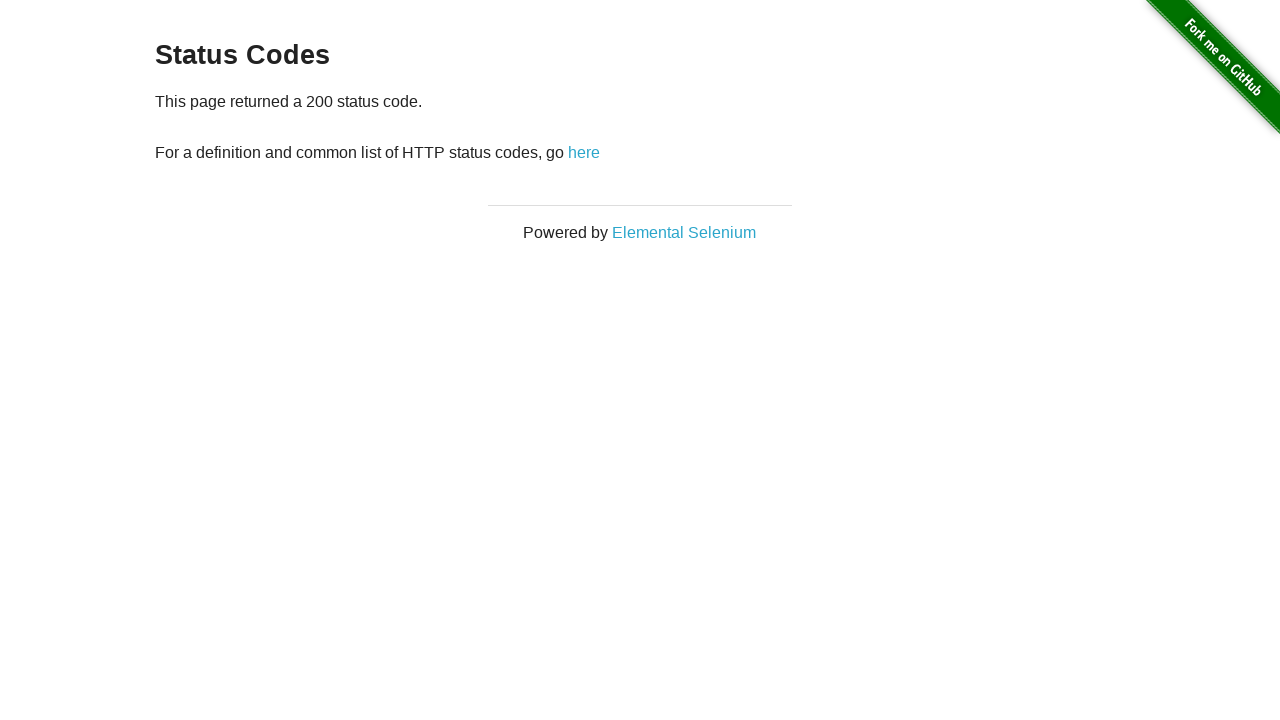